Tests clicking a JS Confirm button and accepting the alert by clicking OK, then verifies the result message

Starting URL: https://the-internet.herokuapp.com/javascript_alerts

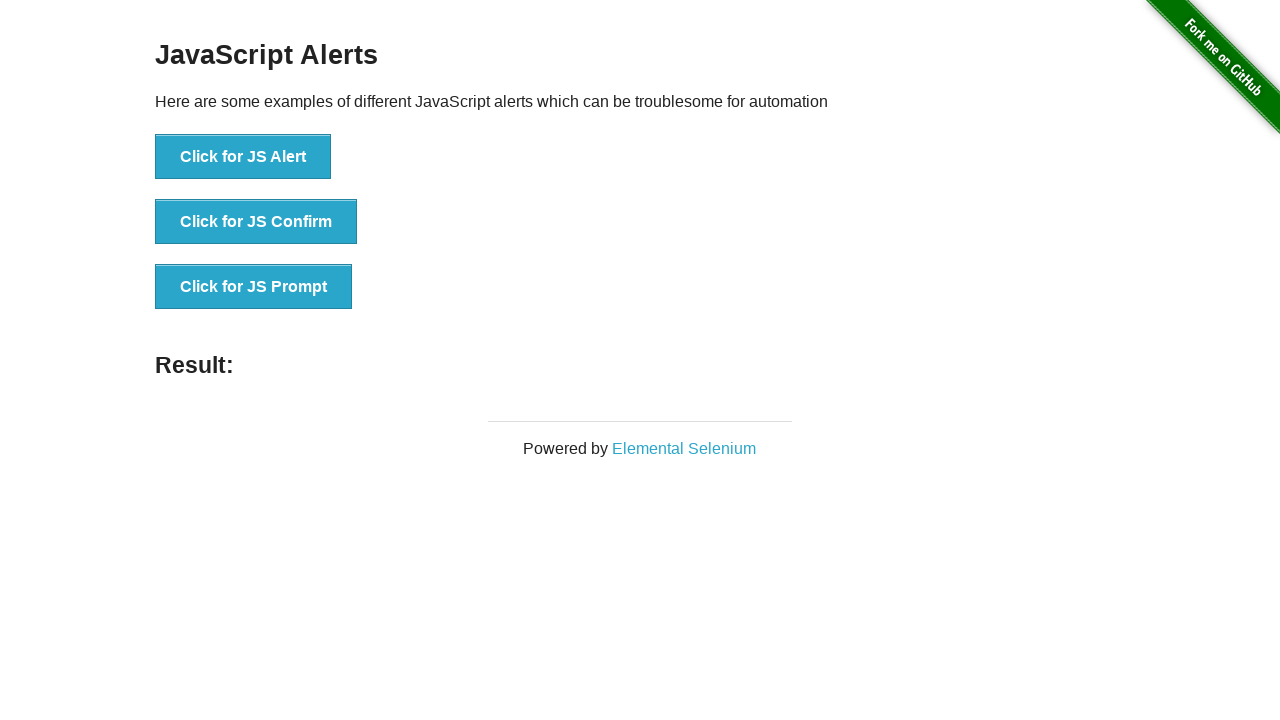

Set up dialog handler to accept alerts
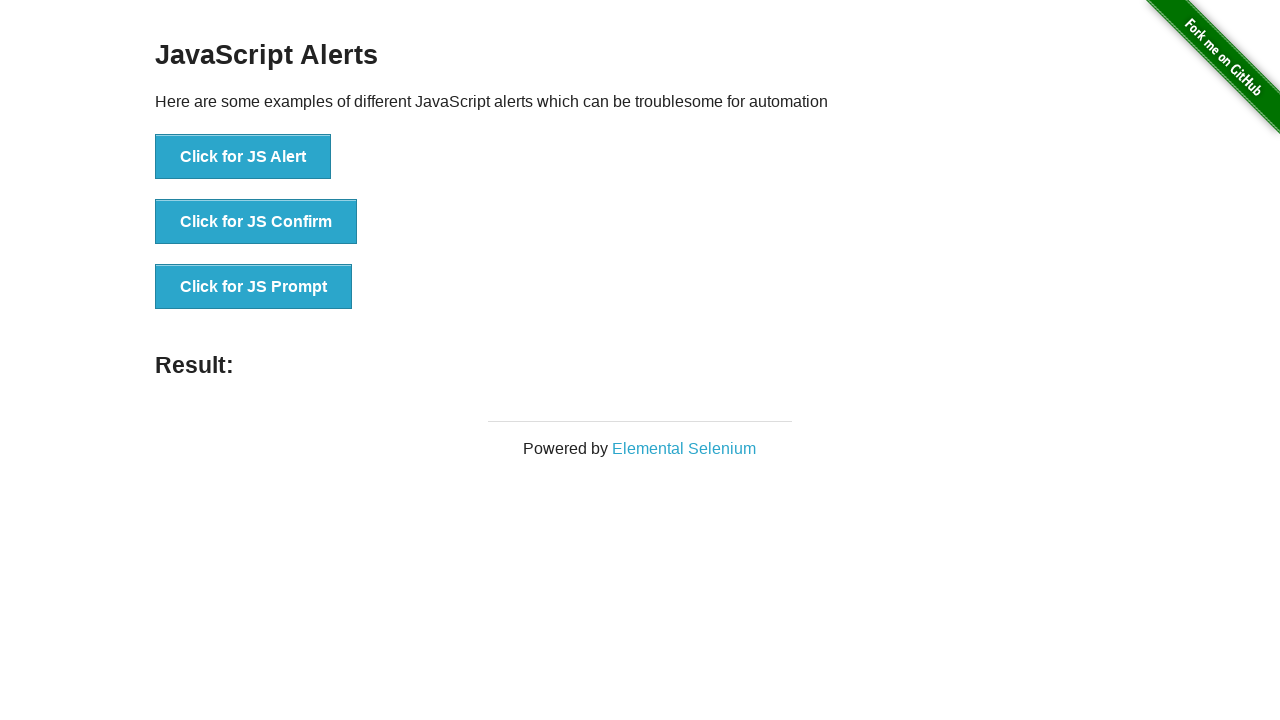

Clicked the JS Confirm button at (256, 222) on button[onclick='jsConfirm()']
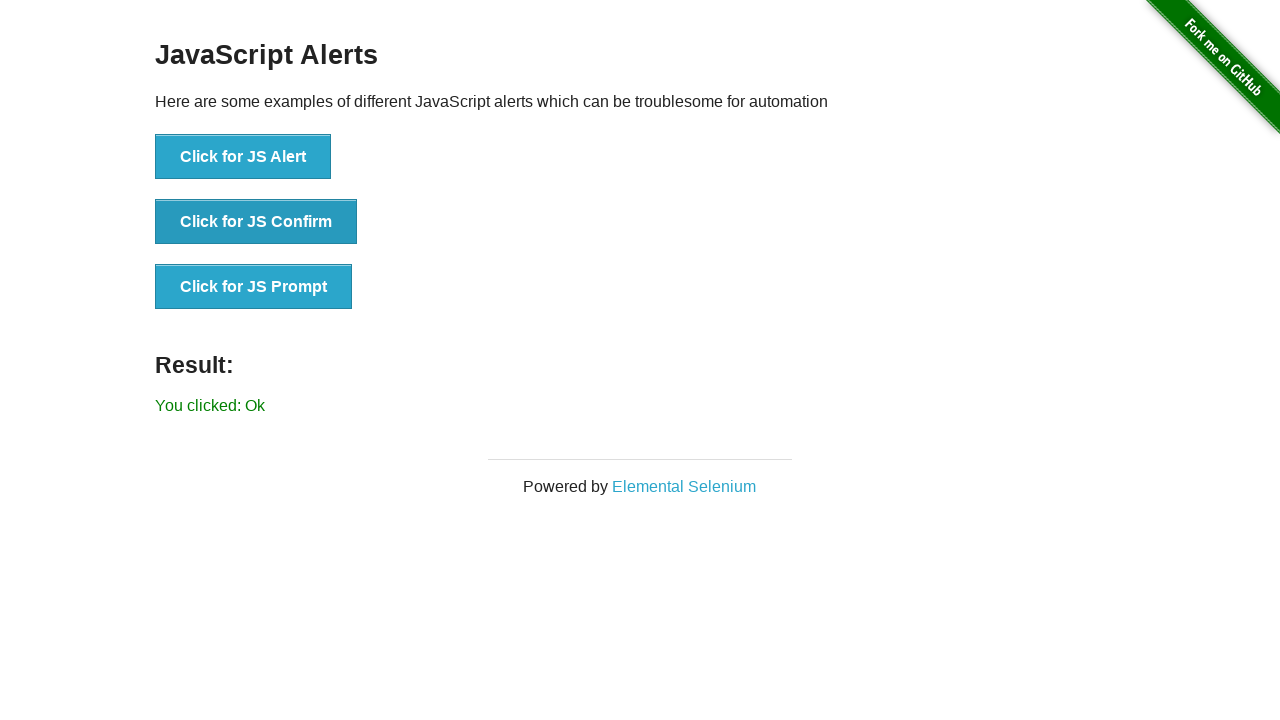

Result message appeared after accepting the alert
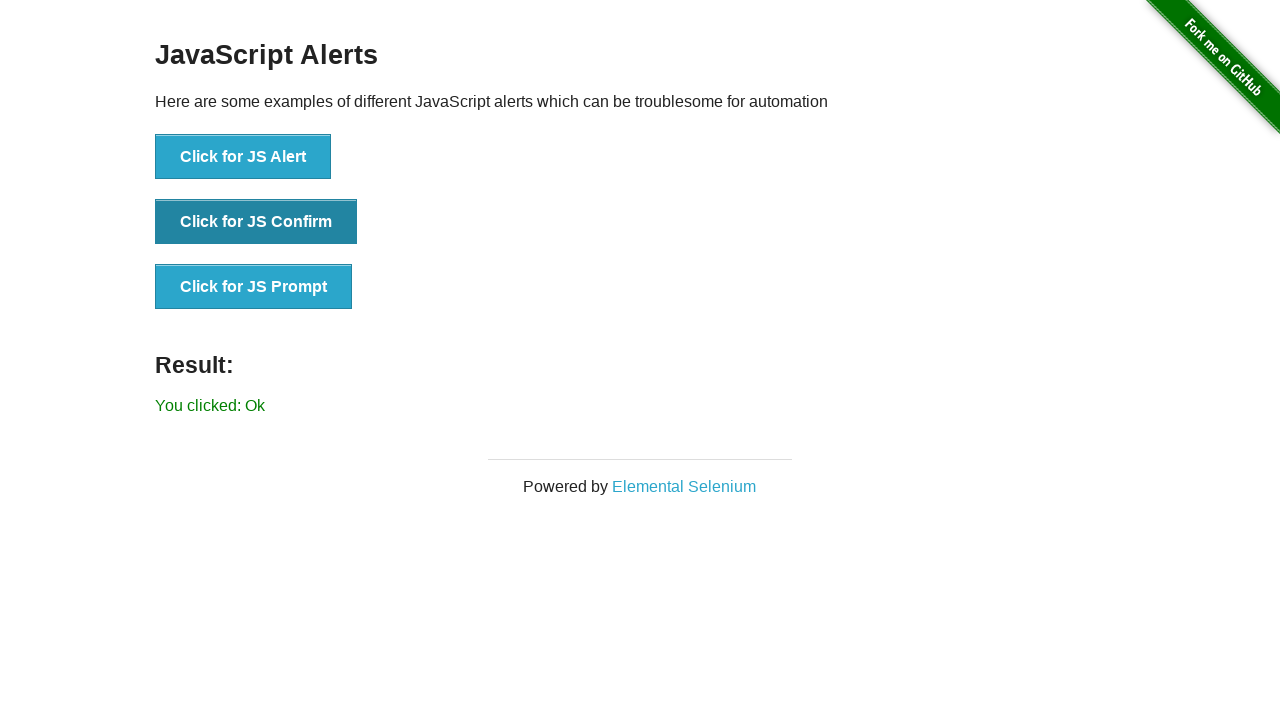

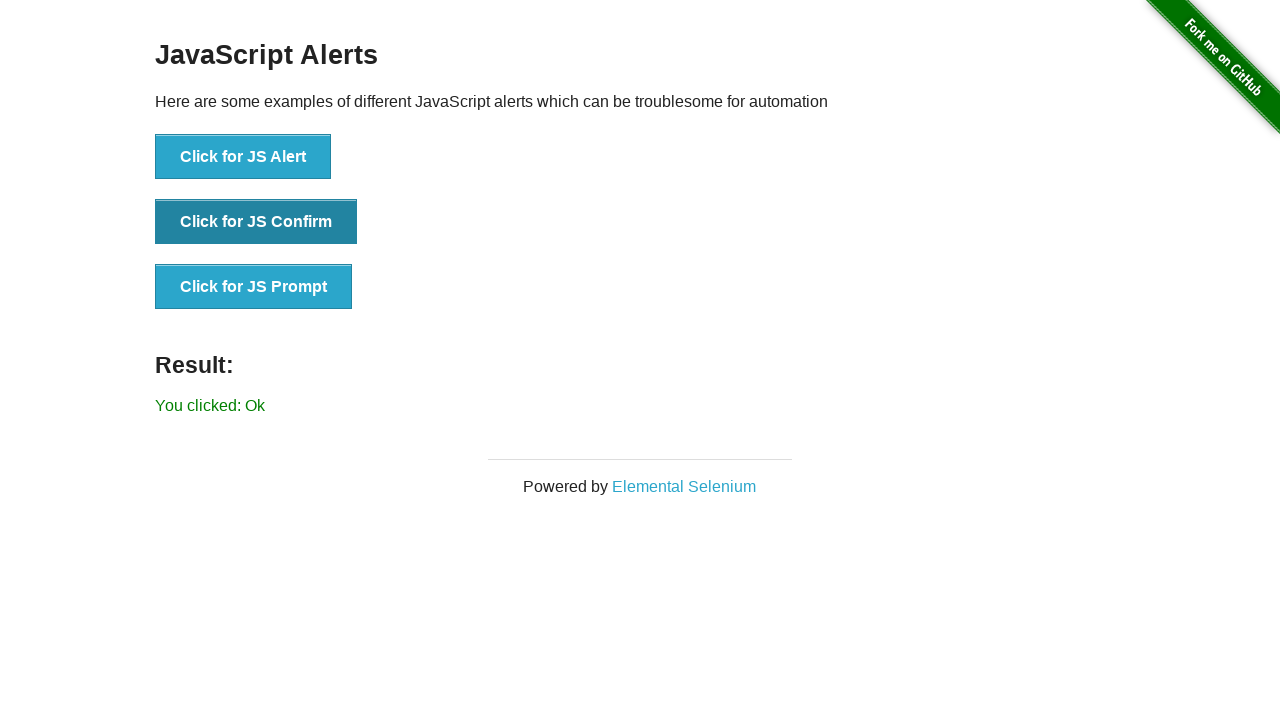